Tests checkbox functionality by locating two checkboxes and clicking them if they are not already selected

Starting URL: https://the-internet.herokuapp.com/checkboxes

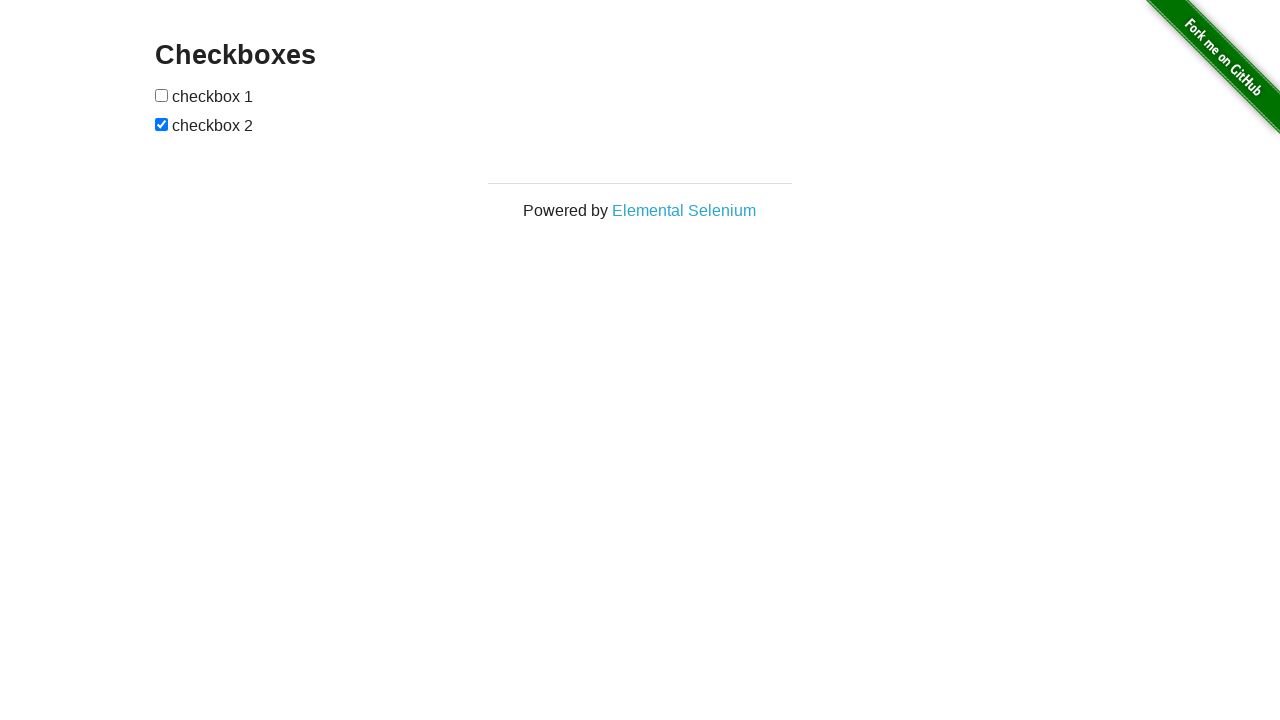

Located first checkbox element
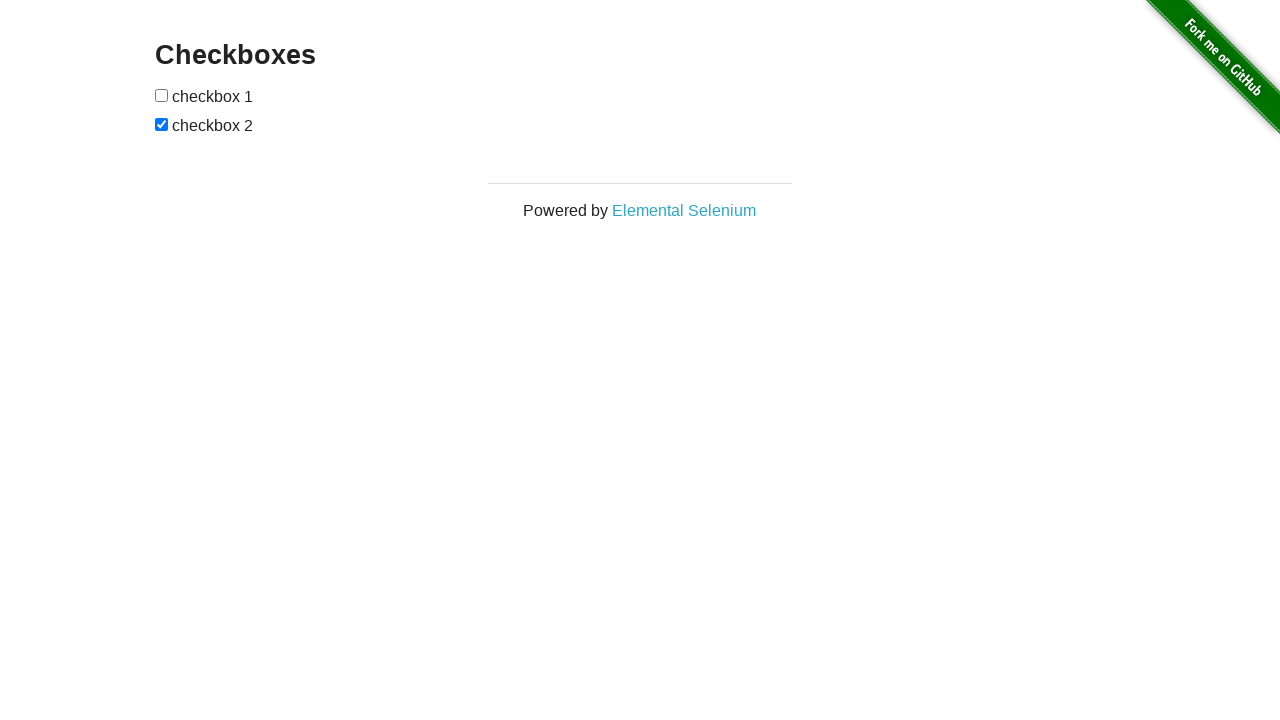

Located second checkbox element
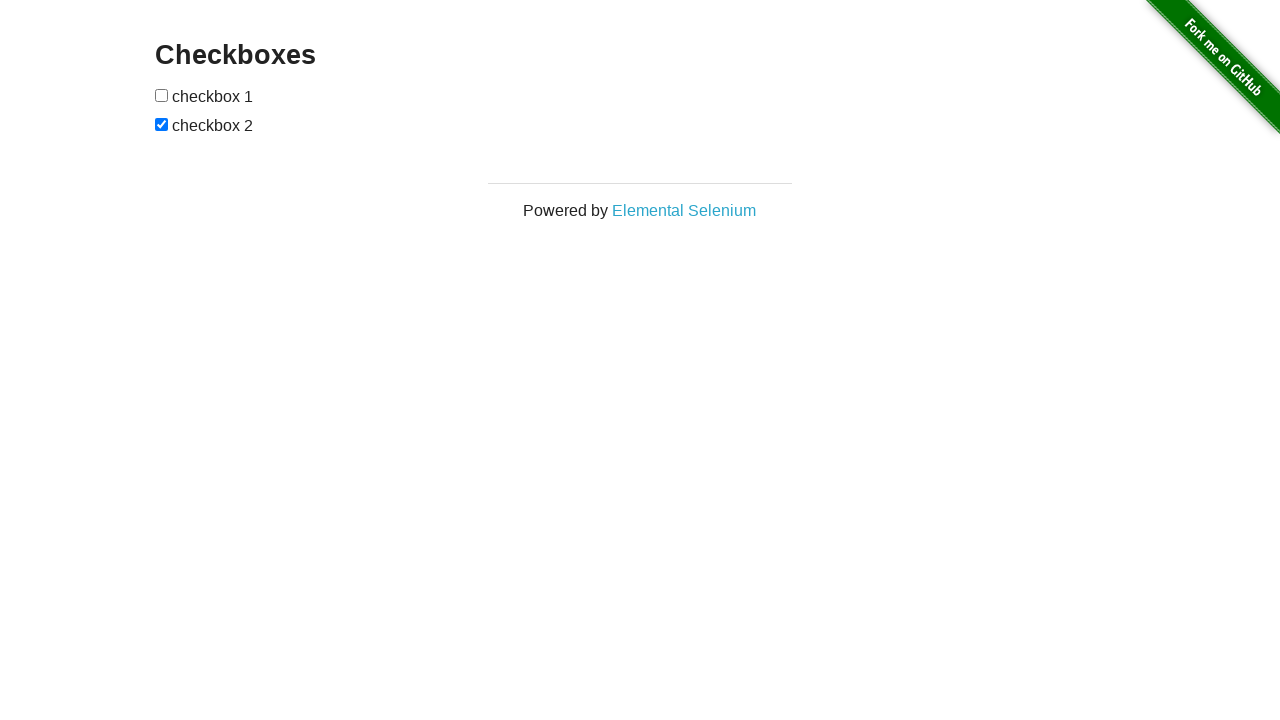

Checked first checkbox state
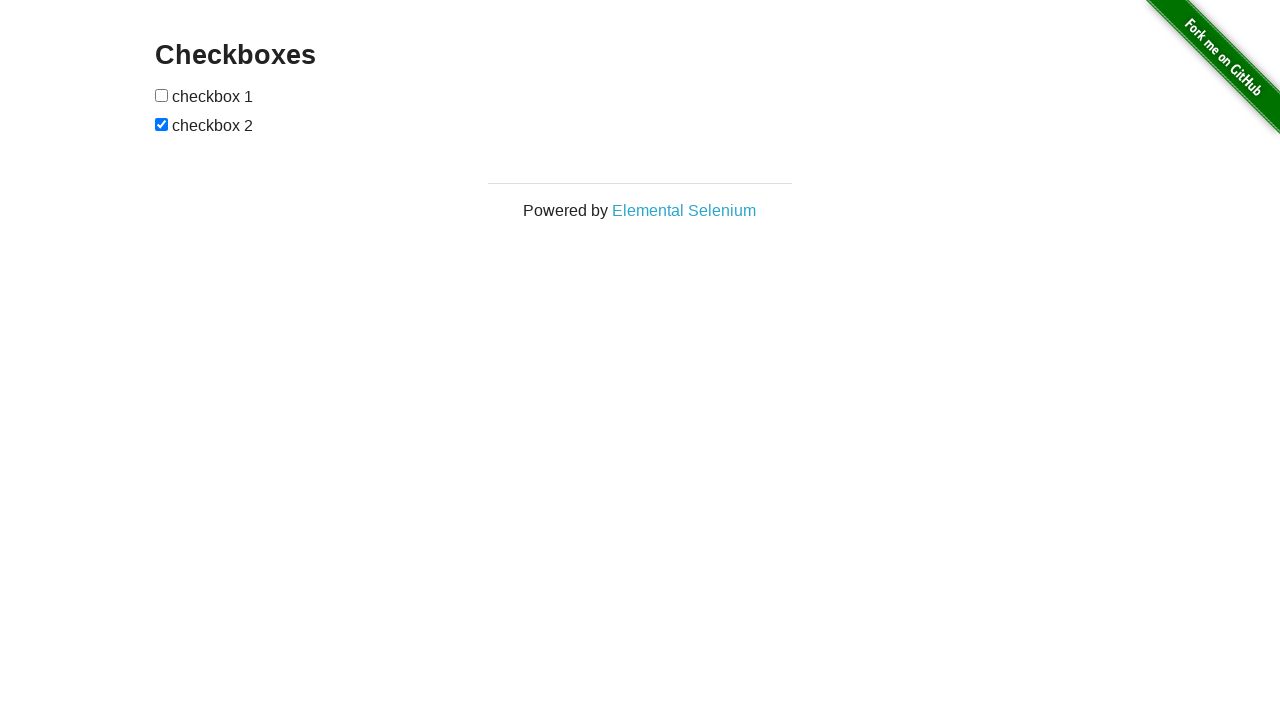

Clicked first checkbox to select it at (162, 95) on (//input[@type='checkbox'])[1]
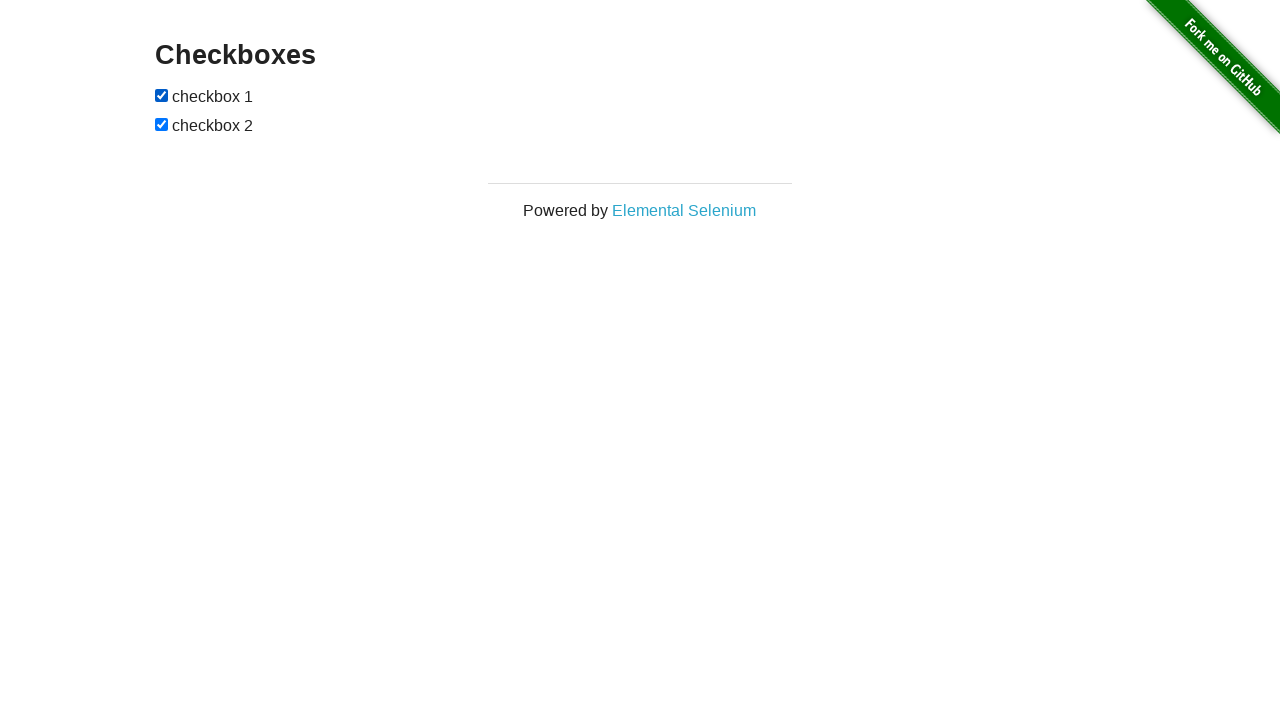

Second checkbox is already selected
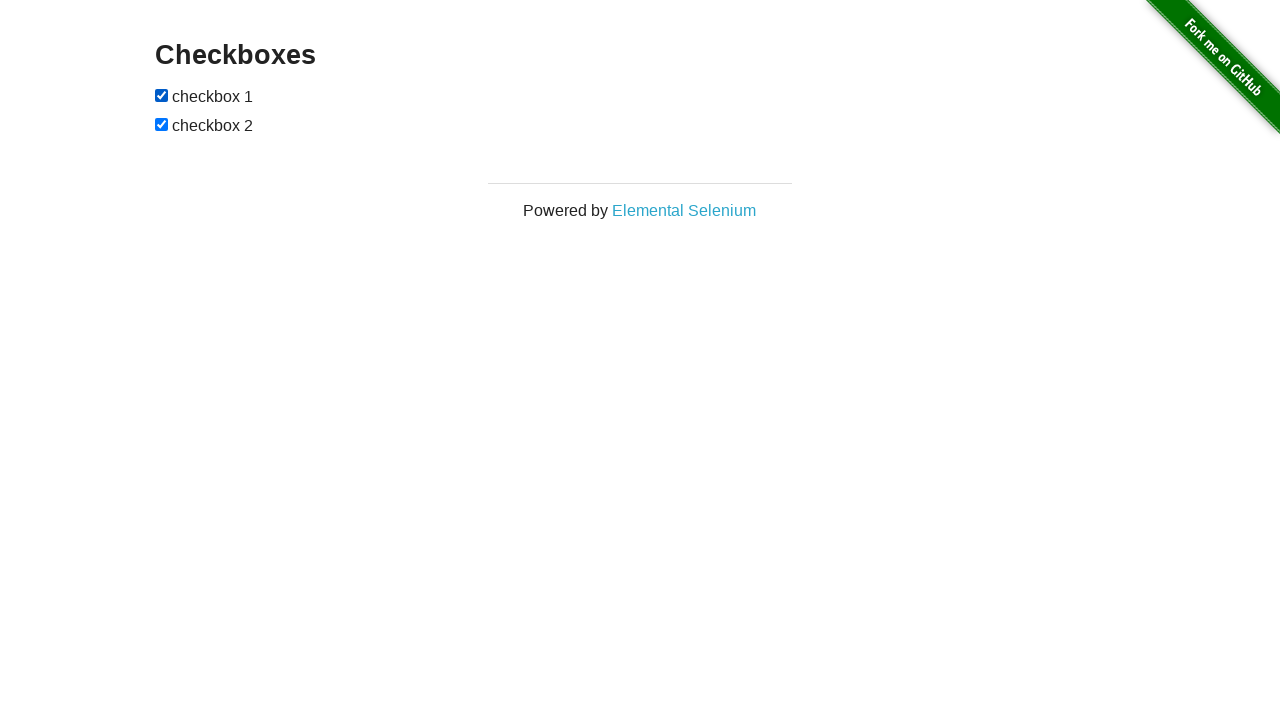

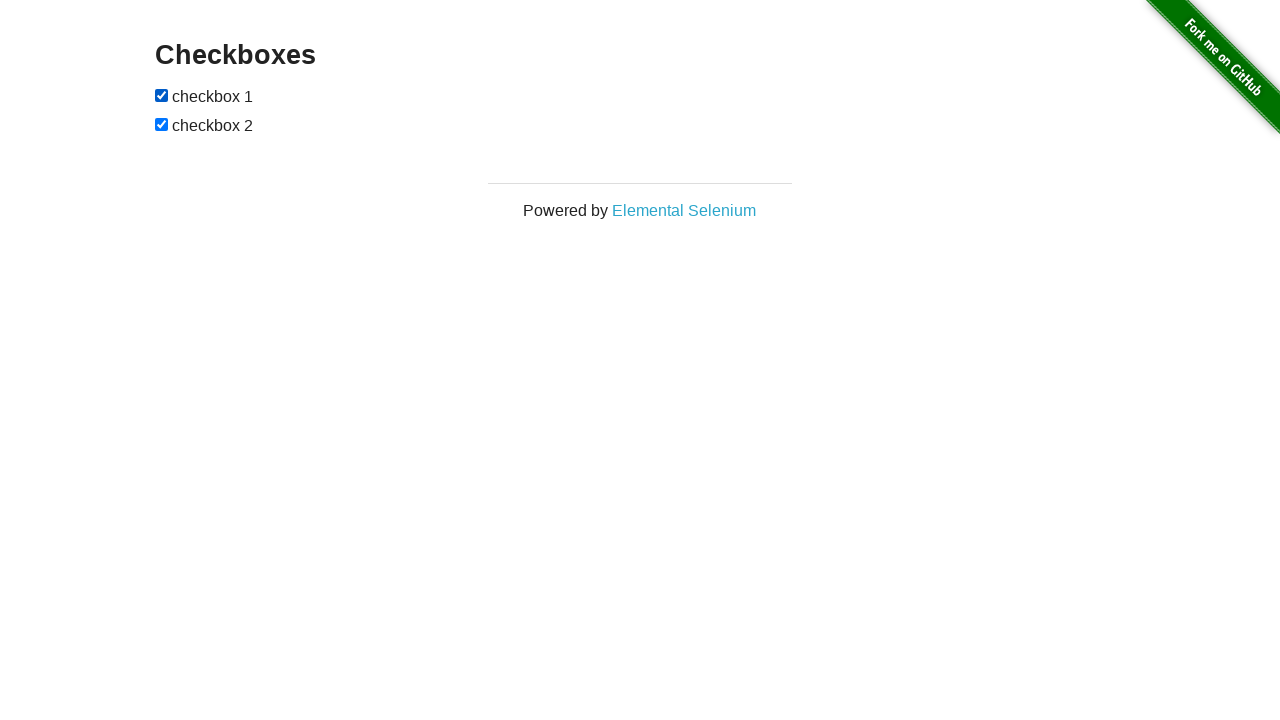